Tests jQuery UI autocomplete functionality by switching to iframe, refreshing page, and typing into the tags input field

Starting URL: https://jqueryui.com/autocomplete/

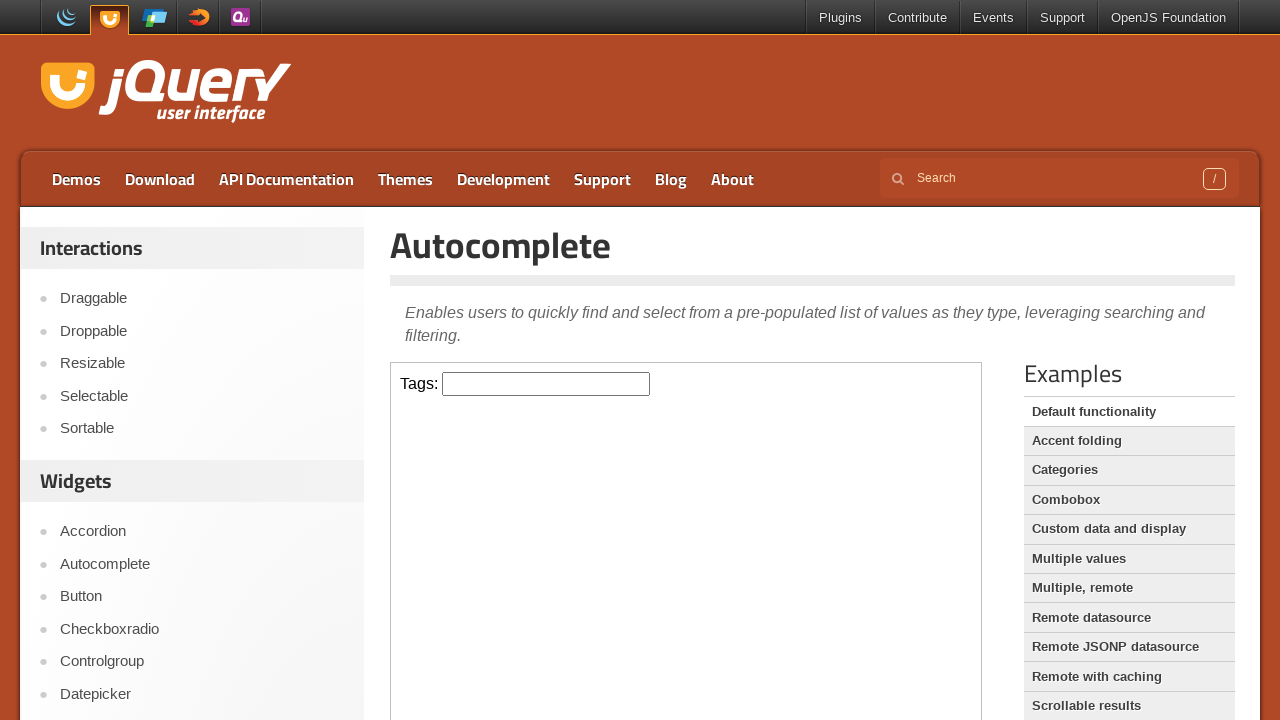

Located the iframe containing the autocomplete demo
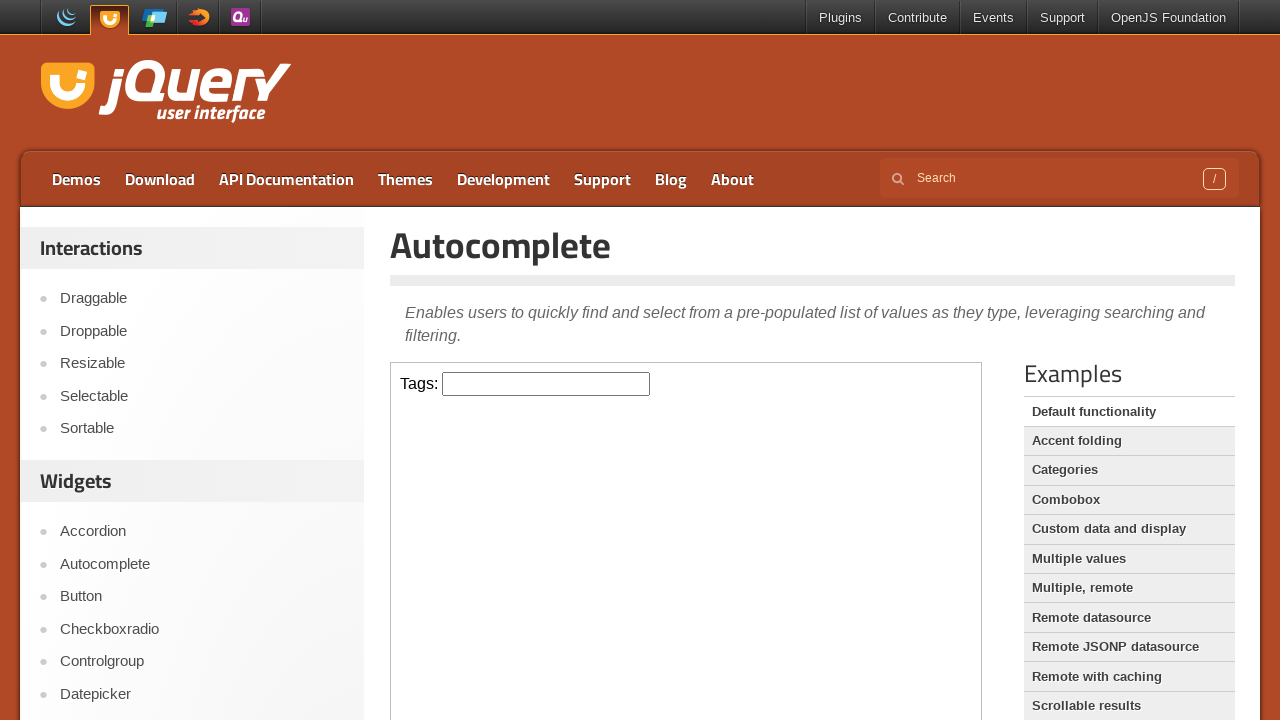

Refreshed the page
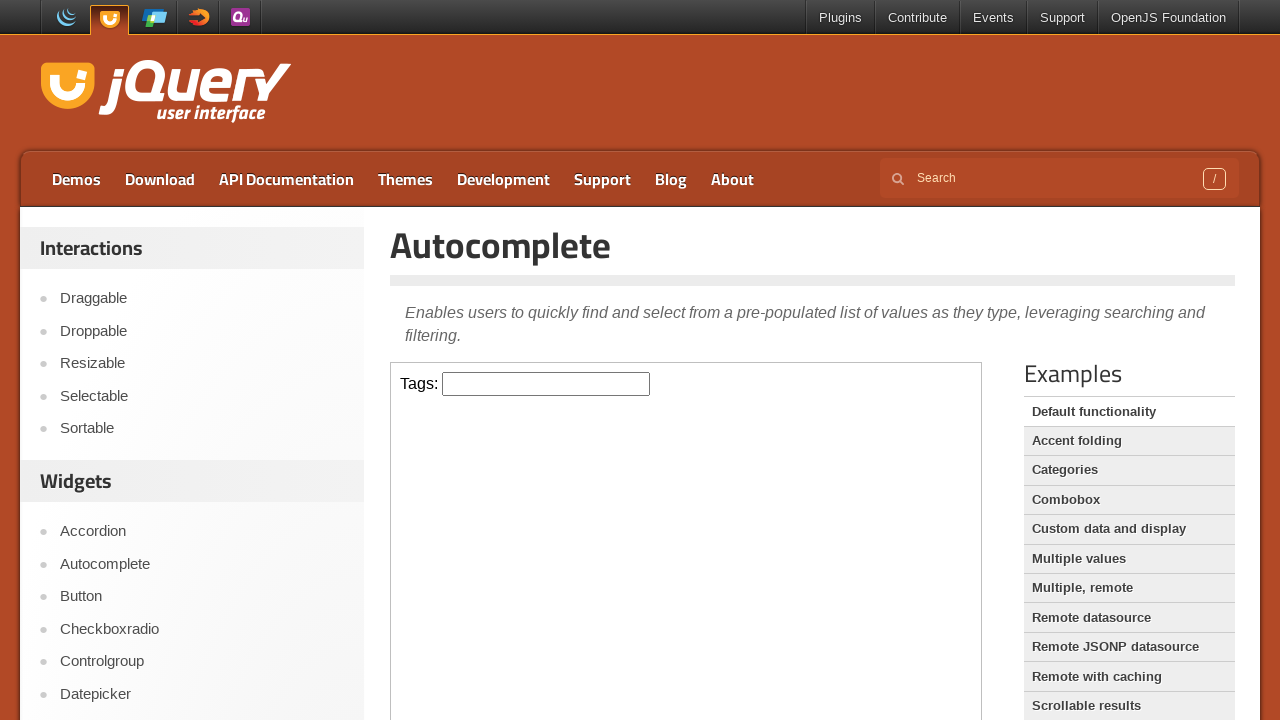

Re-located the iframe after page refresh
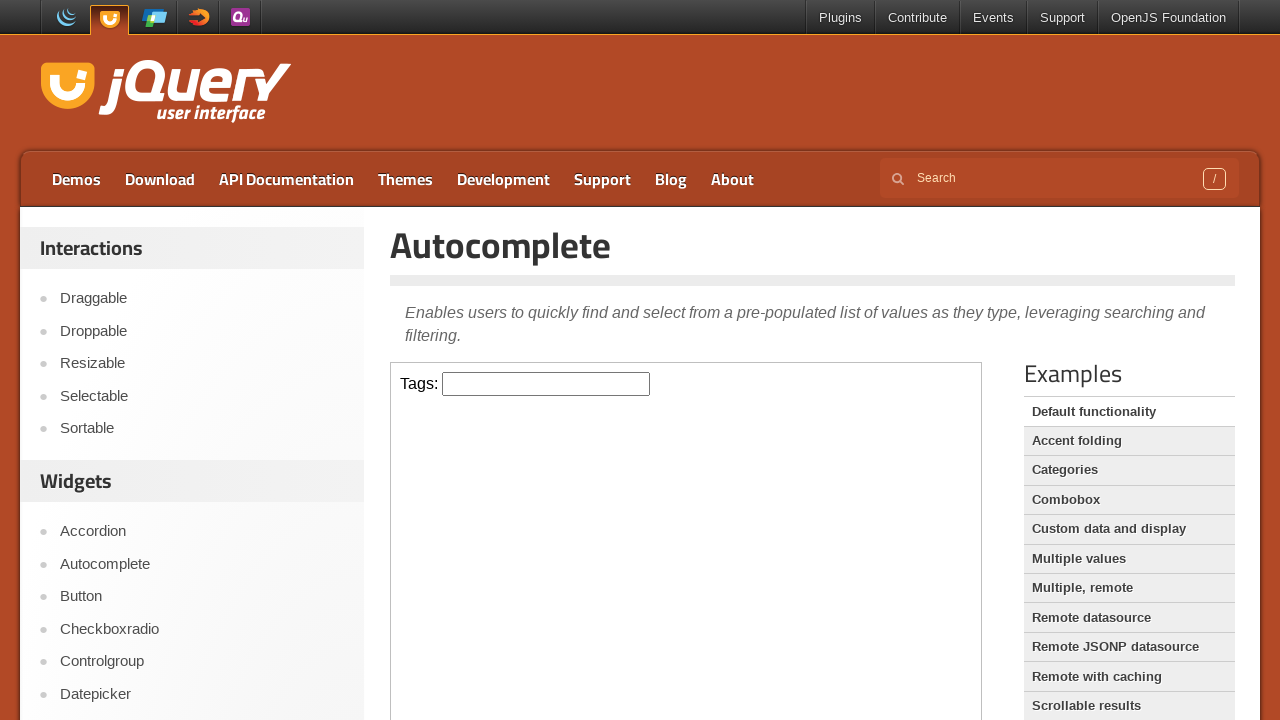

Clicked on the tags input field at (546, 384) on iframe >> nth=0 >> internal:control=enter-frame >> #tags
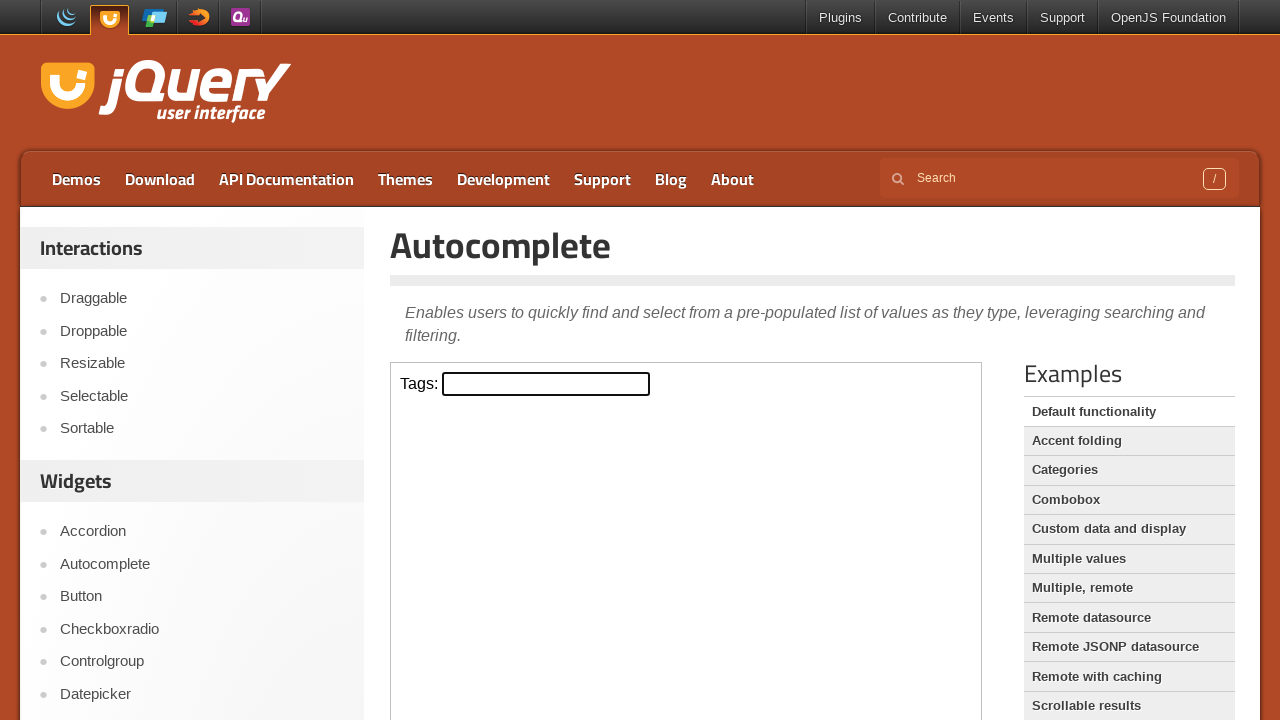

Typed 'a' into the tags input field to trigger autocomplete on iframe >> nth=0 >> internal:control=enter-frame >> #tags
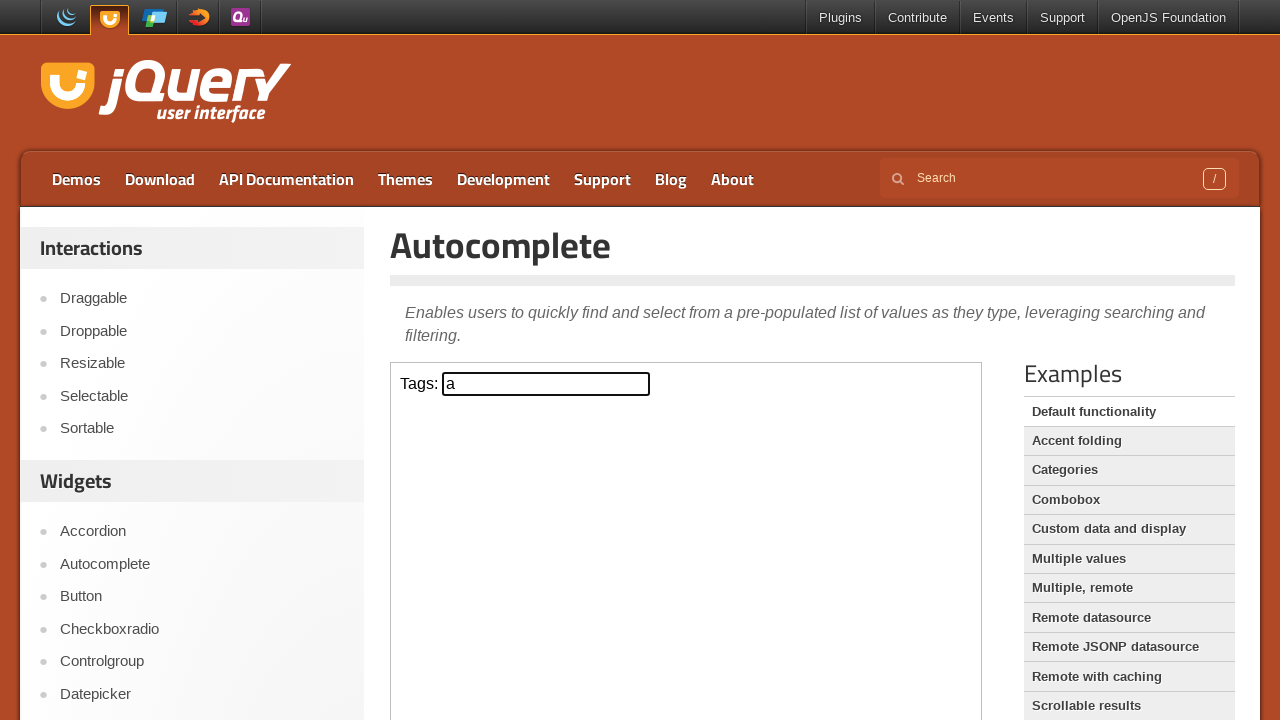

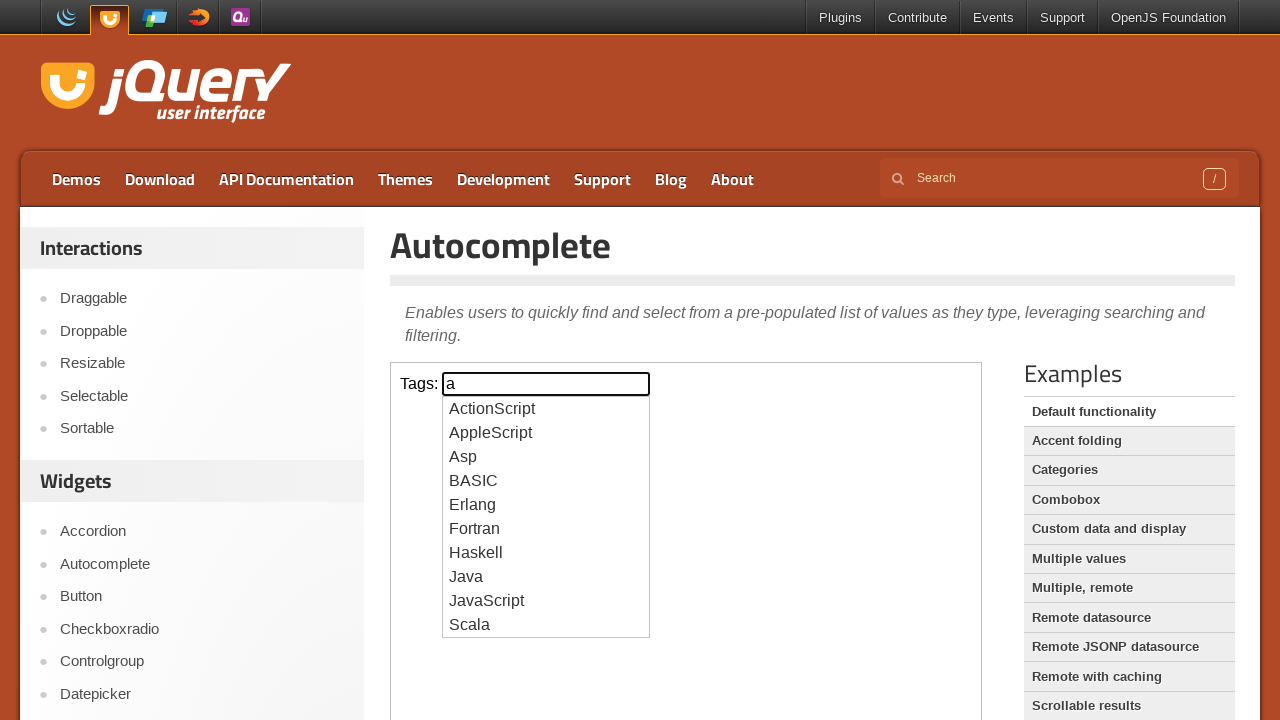